Tests if various form elements are enabled or disabled, including development checkbox interaction

Starting URL: https://automationfc.github.io/basic-form/index.html

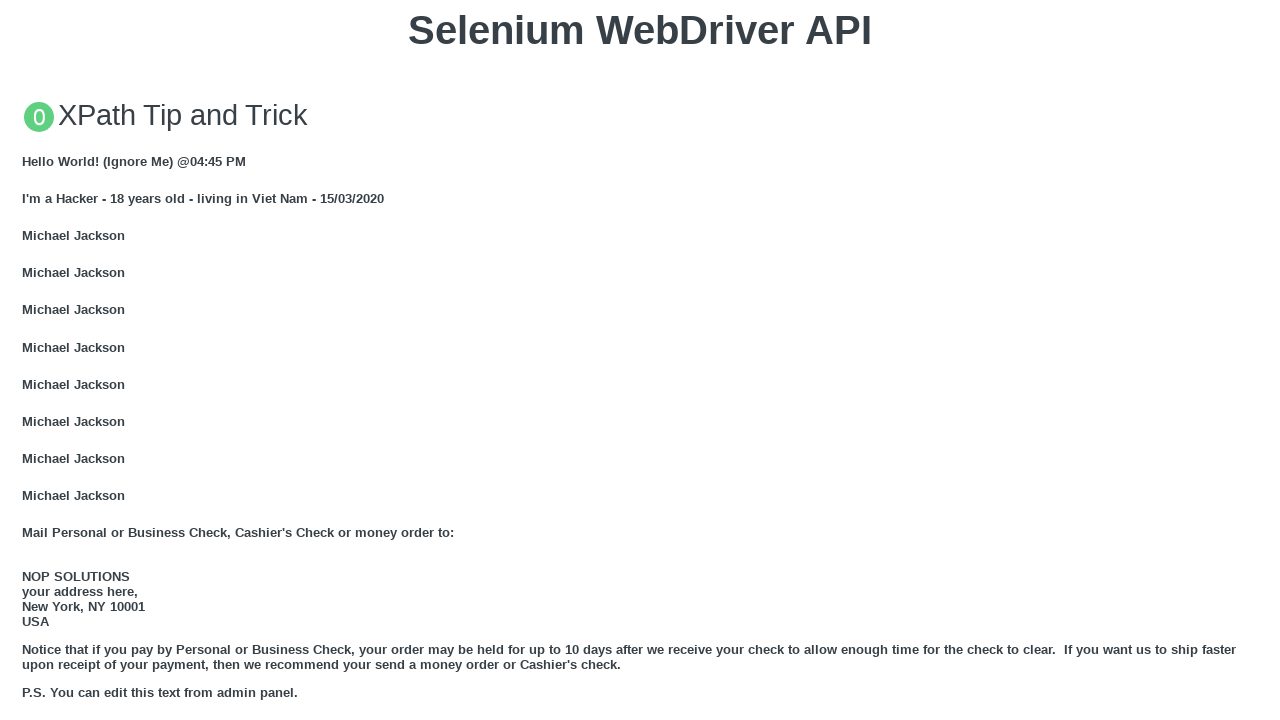

Checked if email input field is enabled
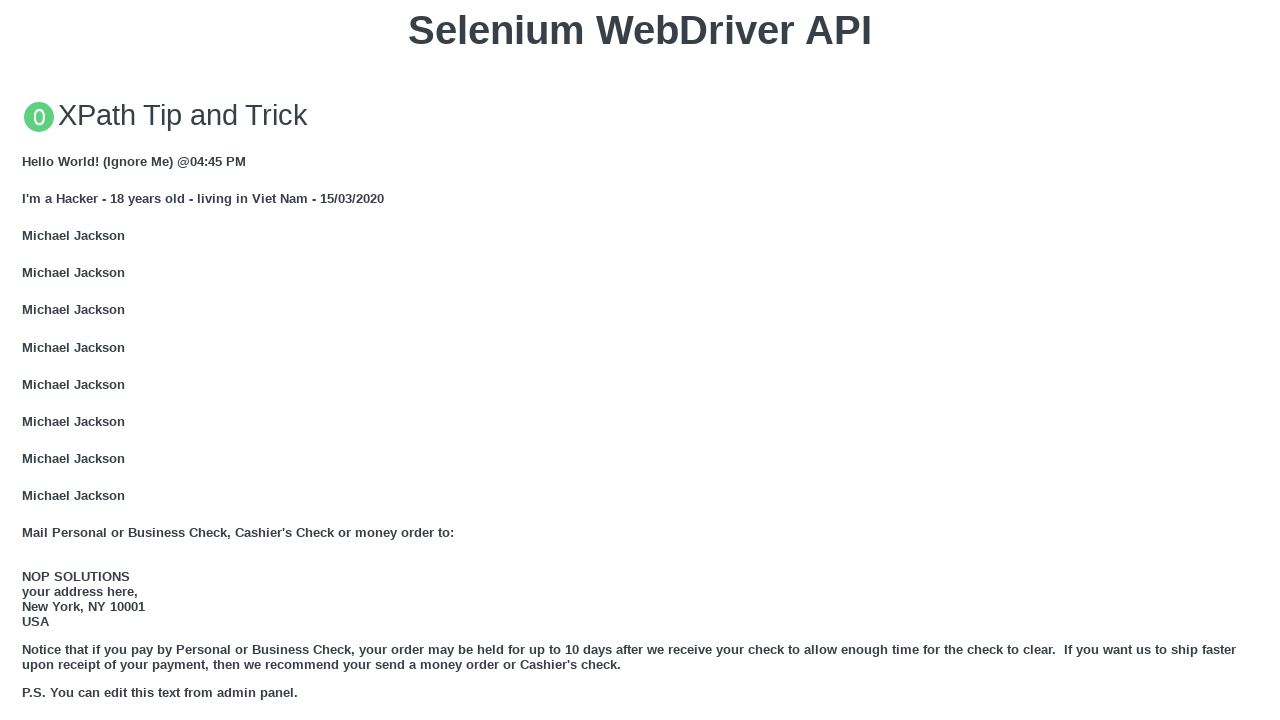

Checked if under 18 checkbox is visible
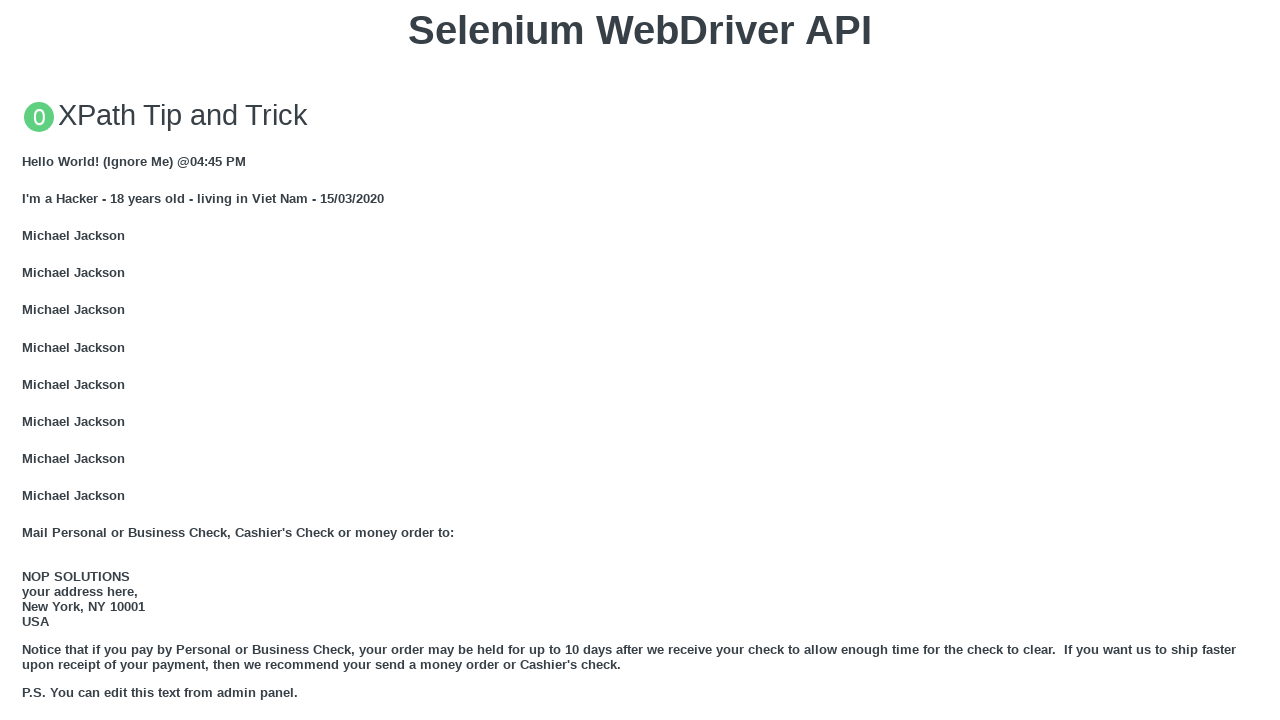

Checked if education textarea is visible
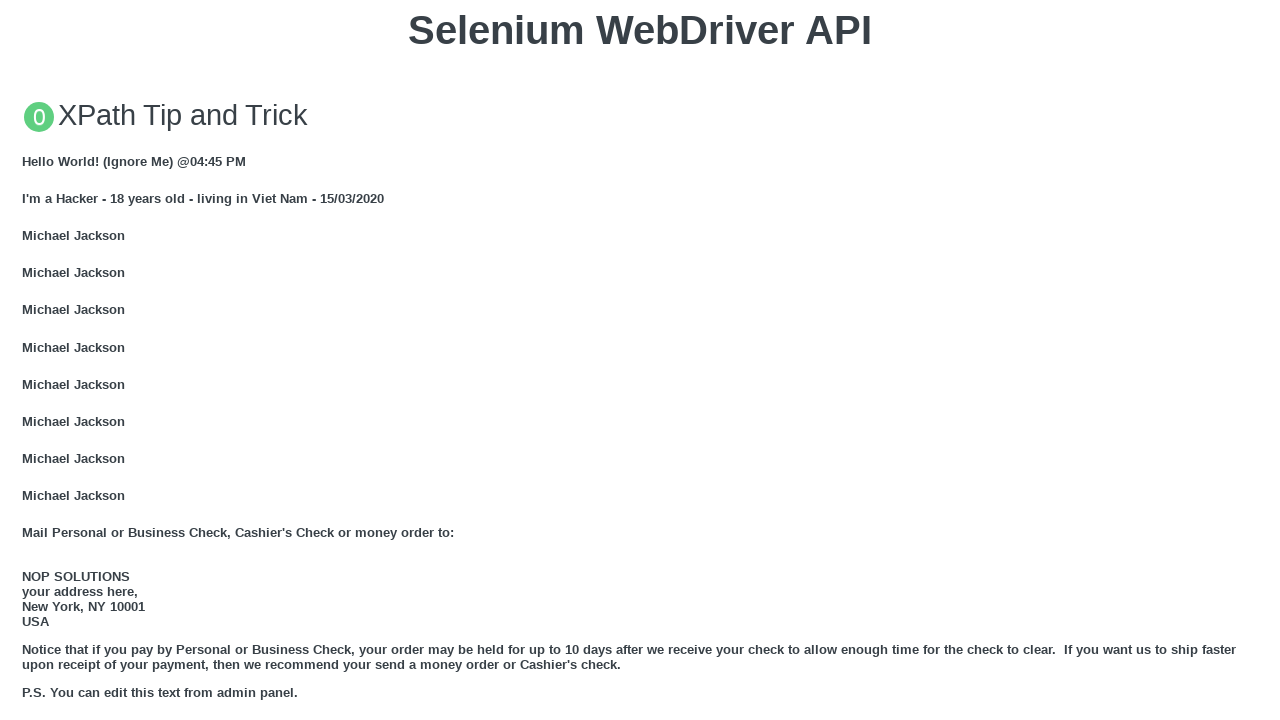

Checked if job1 dropdown is enabled
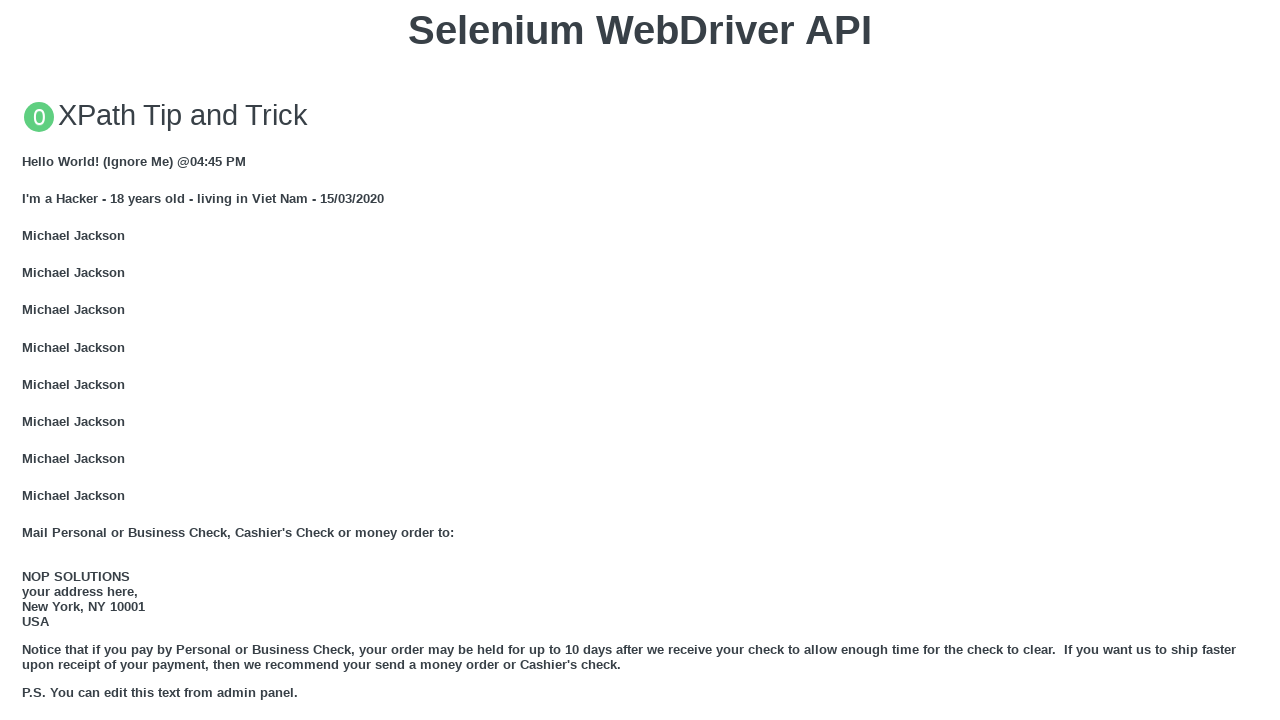

Checked if job2 dropdown is enabled
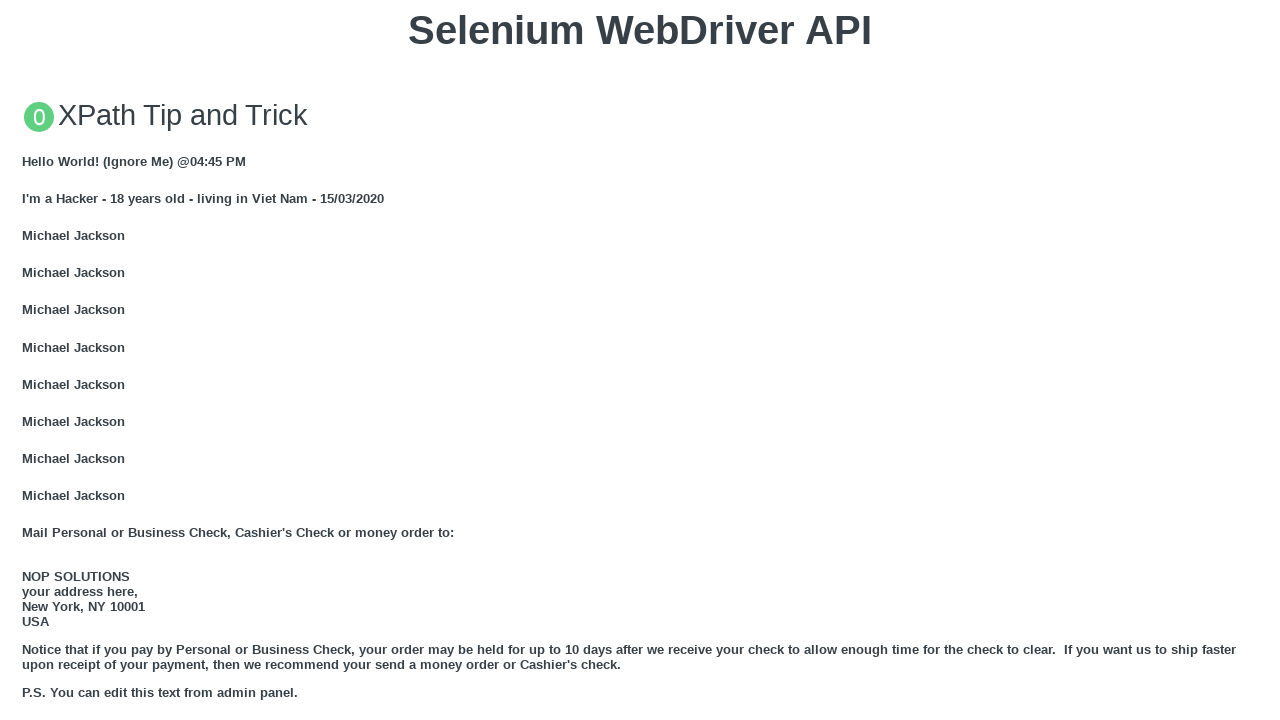

Development checkbox was enabled and clicked at (28, 361) on xpath=//input[@id='development']
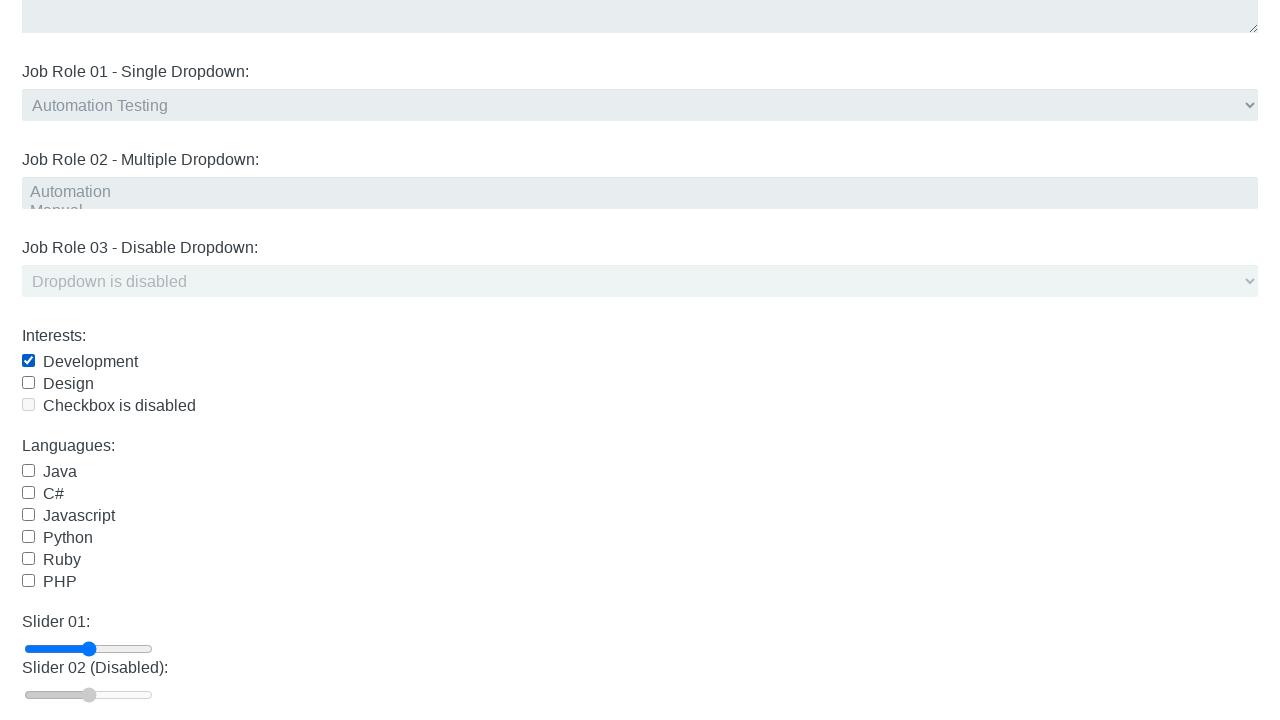

Checked if slider-2 input is enabled
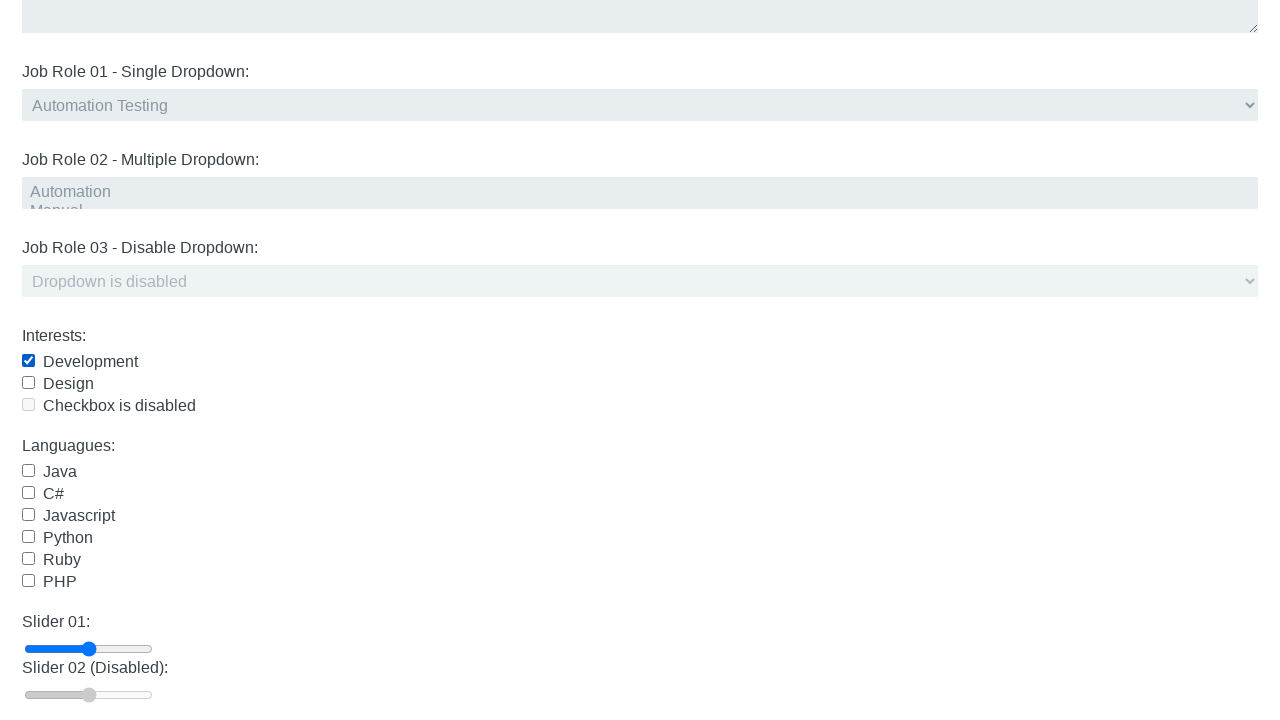

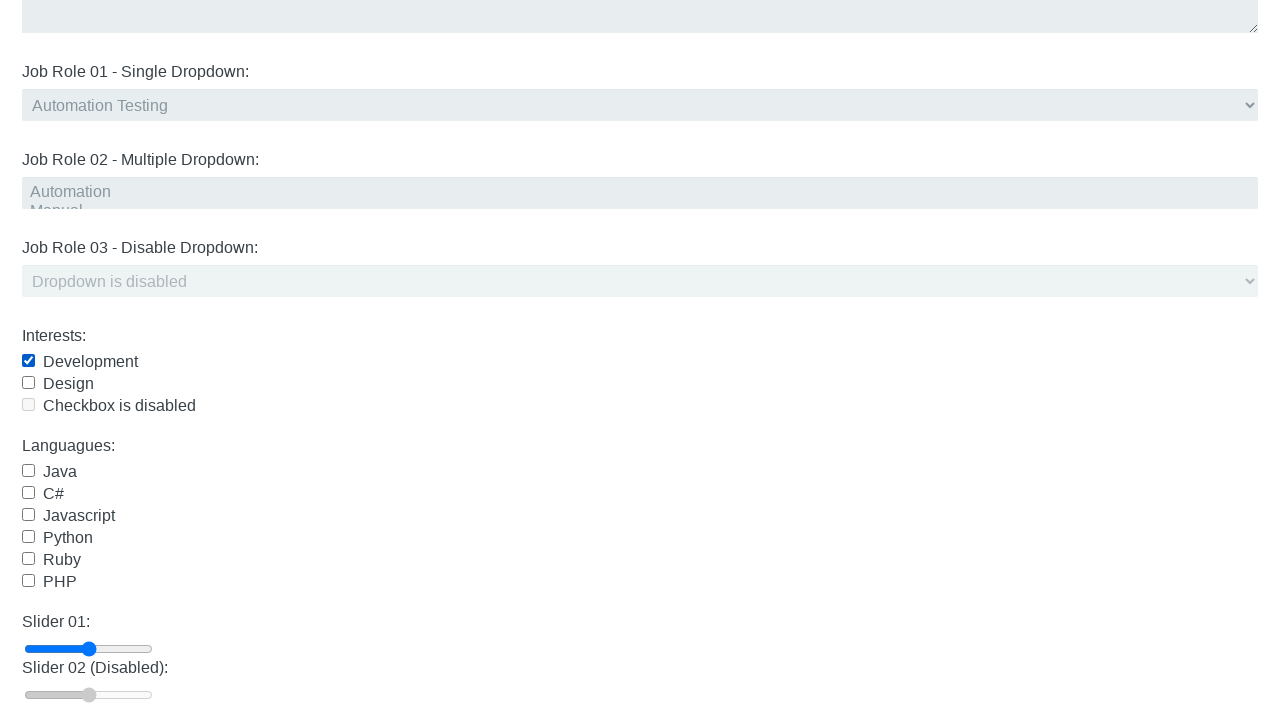